Navigates to the Blossom Zones website and waits for the page to load

Starting URL: https://blossomzones.com/

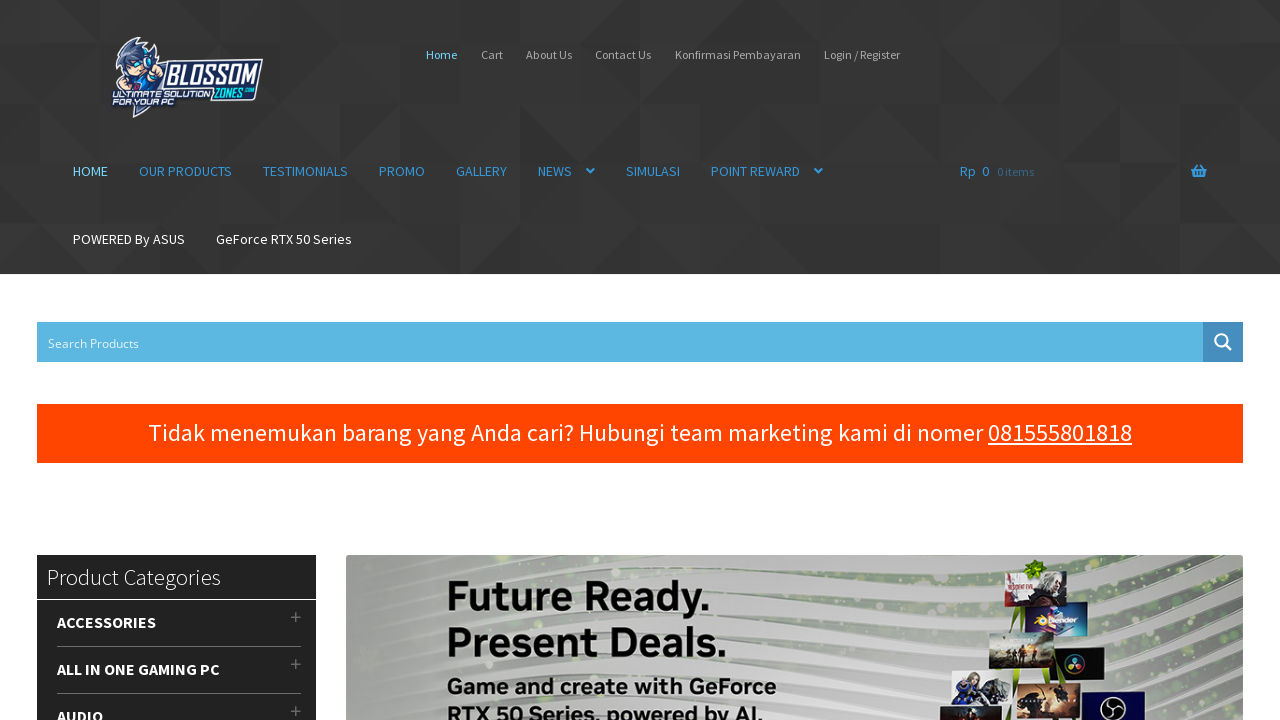

Waited for page to reach domcontentloaded state on Blossom Zones website
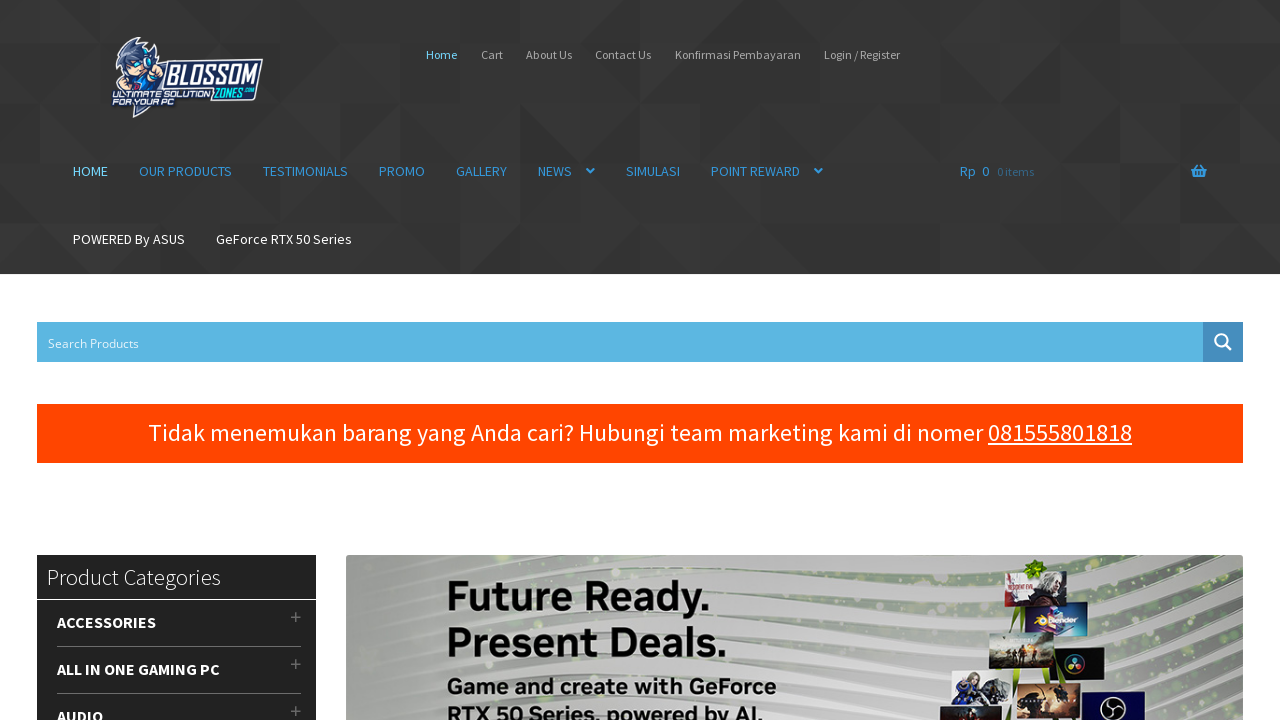

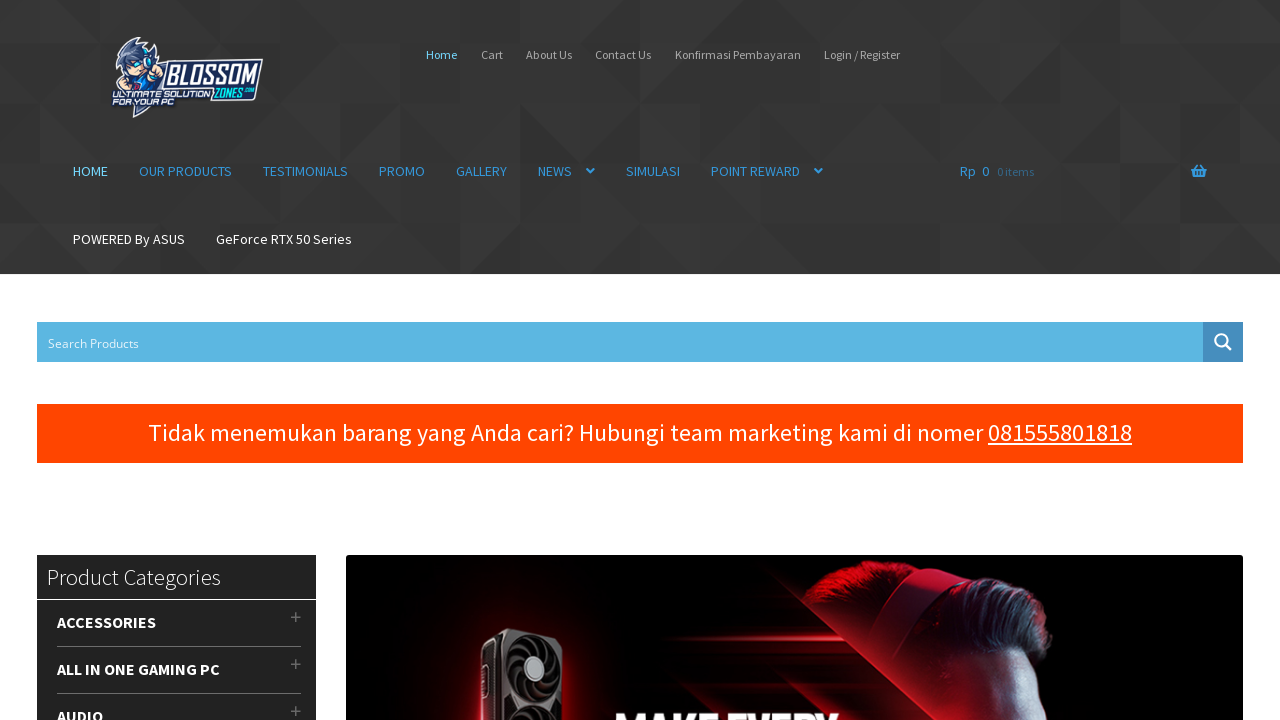